Tests implicit wait by waiting for an element that appears after a delay and retrieving its text

Starting URL: https://demoqa.com/dynamic-properties

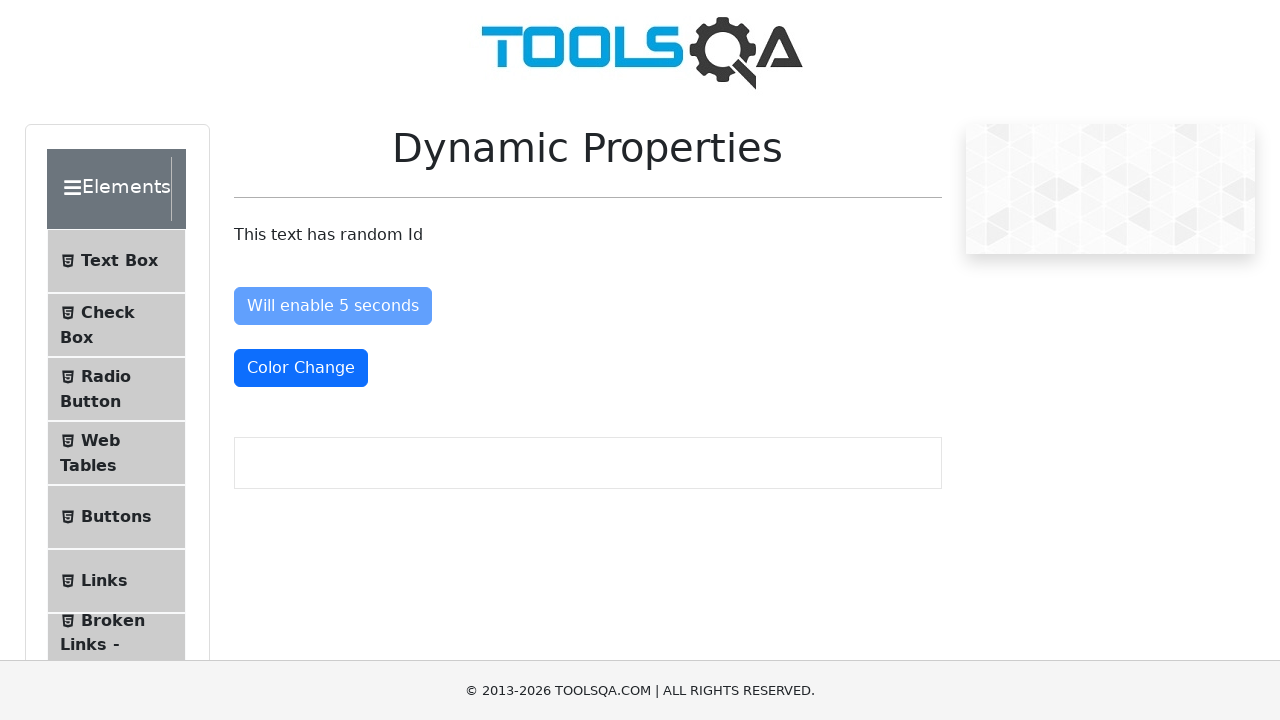

Waited for 'Visible After' button to appear within 10 second timeout
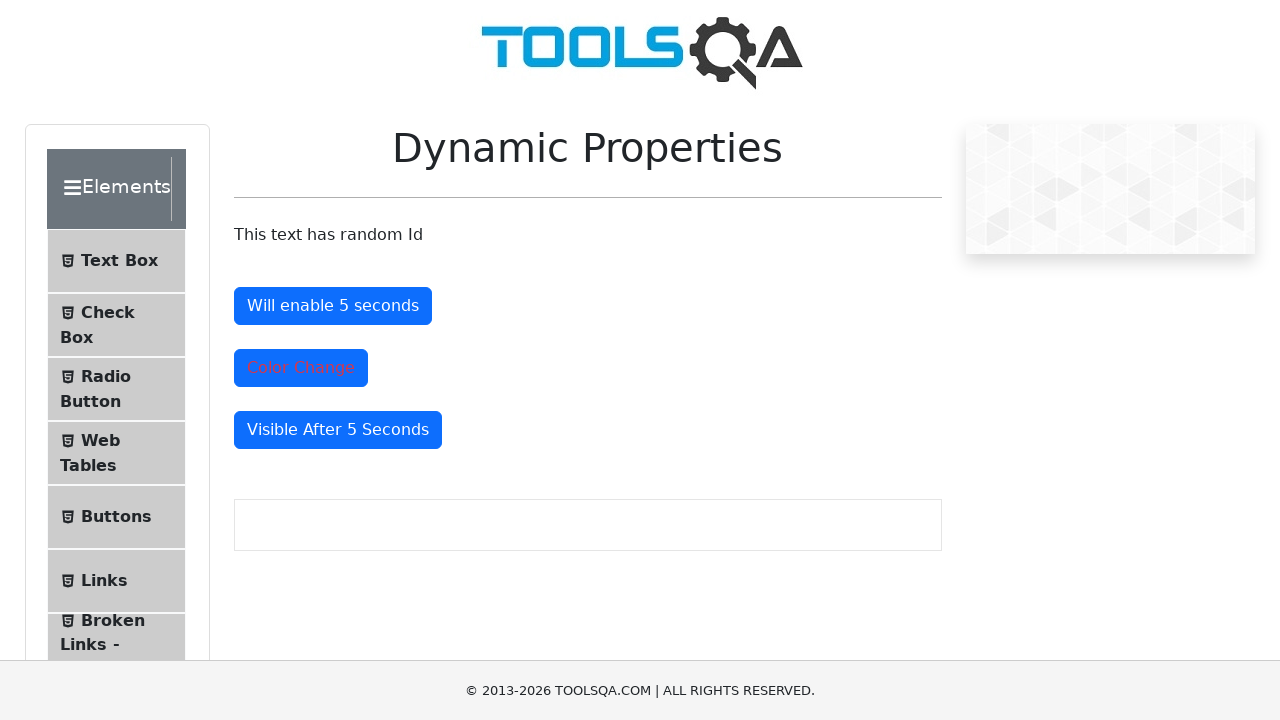

Located the 'Visible After' element
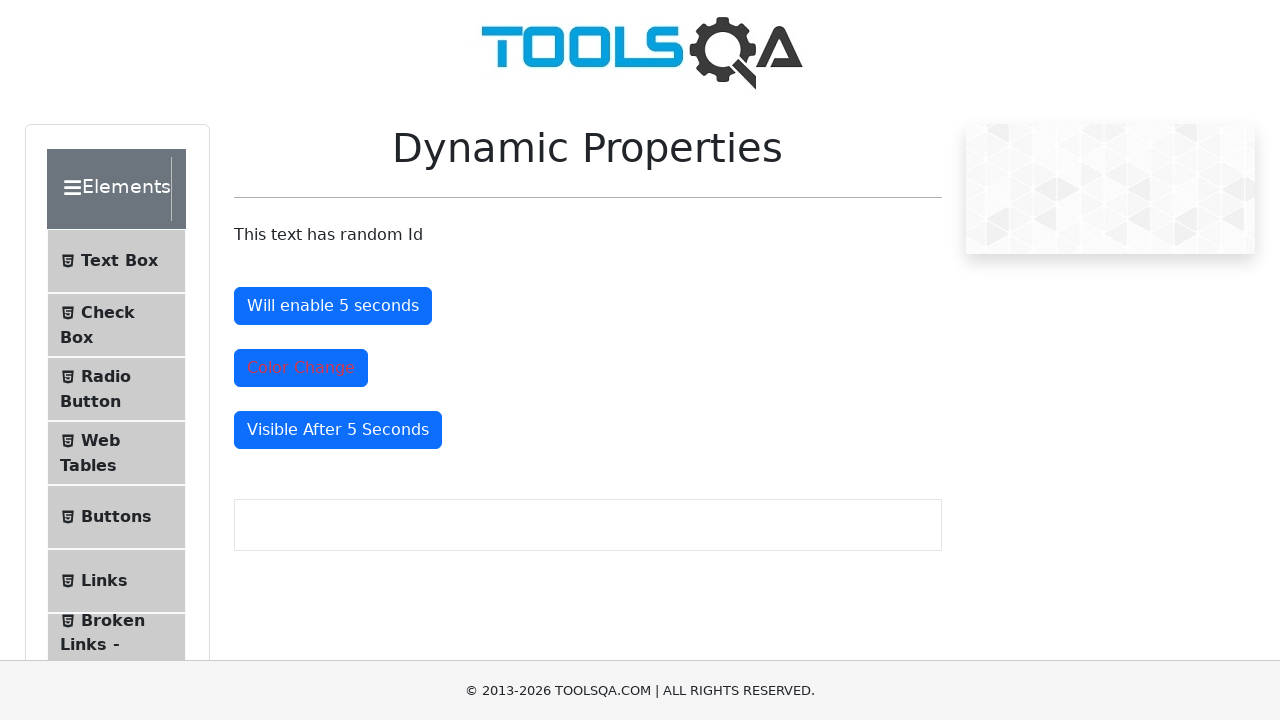

Verified the 'Visible After' element is now visible
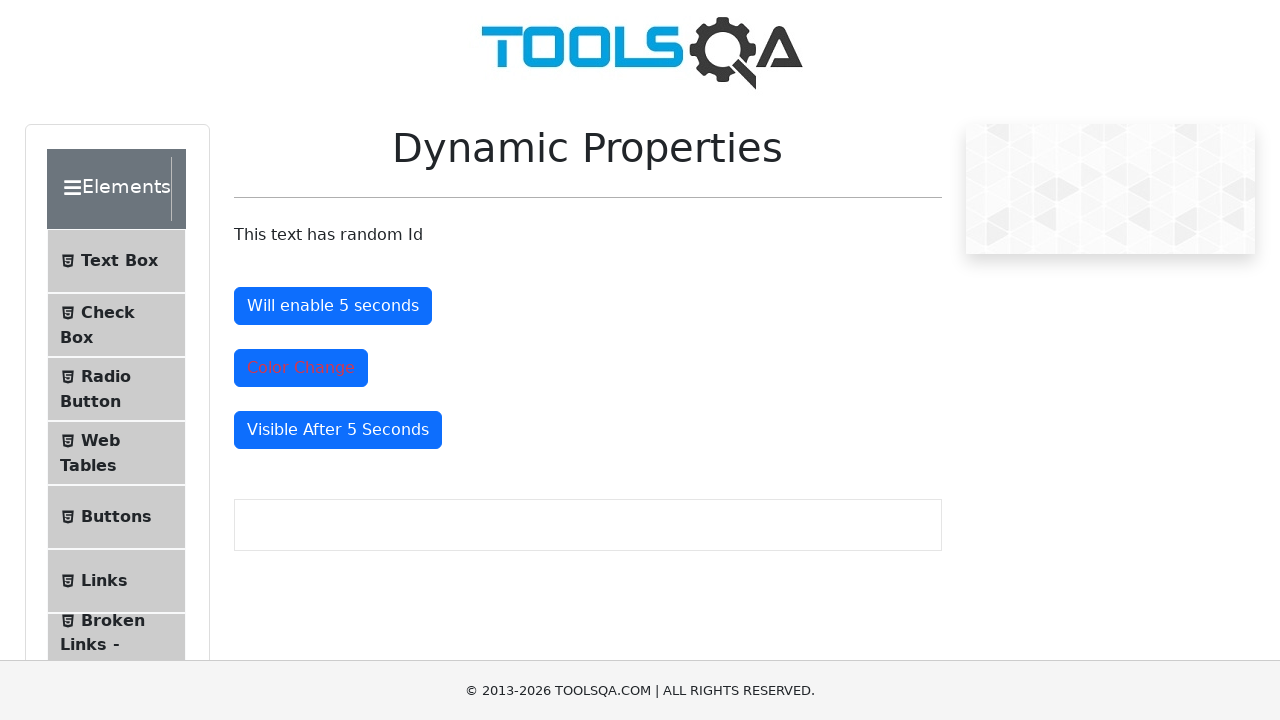

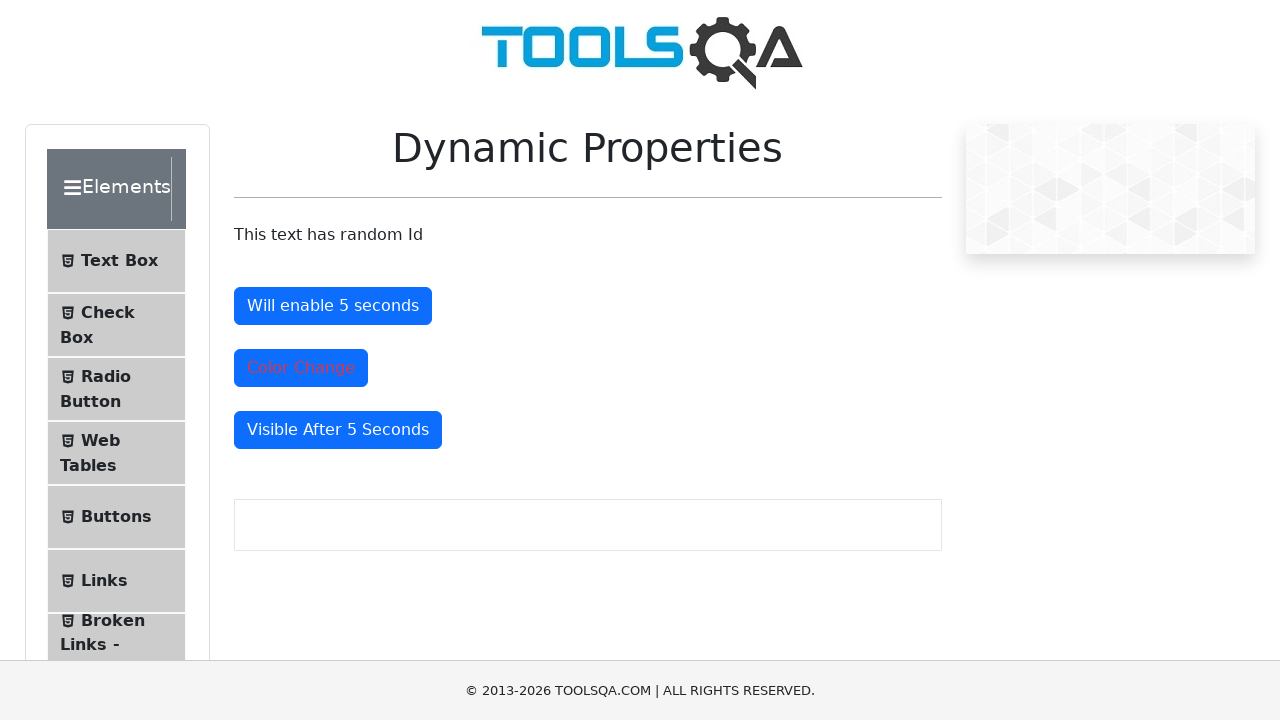